Tests the Add/Remove Elements functionality by navigating to the page, adding two elements, then deleting both elements.

Starting URL: https://the-internet.herokuapp.com/

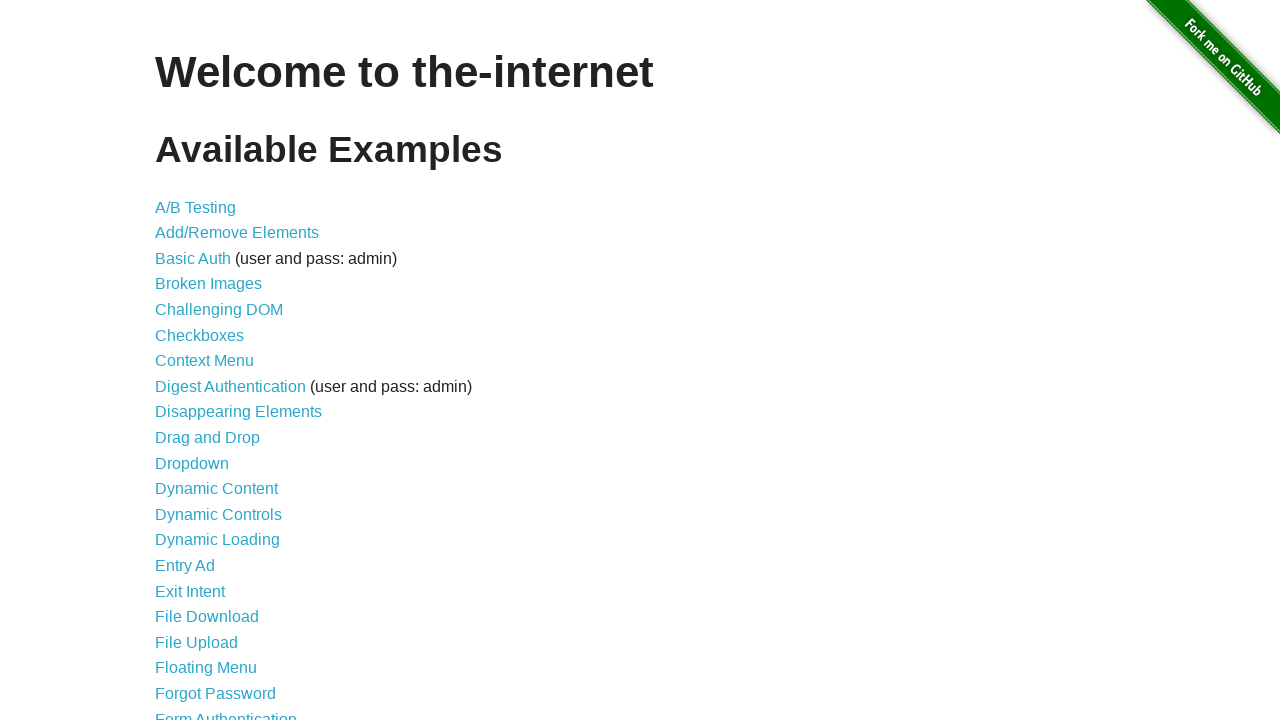

Clicked on Add/Remove Elements link at (237, 233) on a[href='/add_remove_elements/']
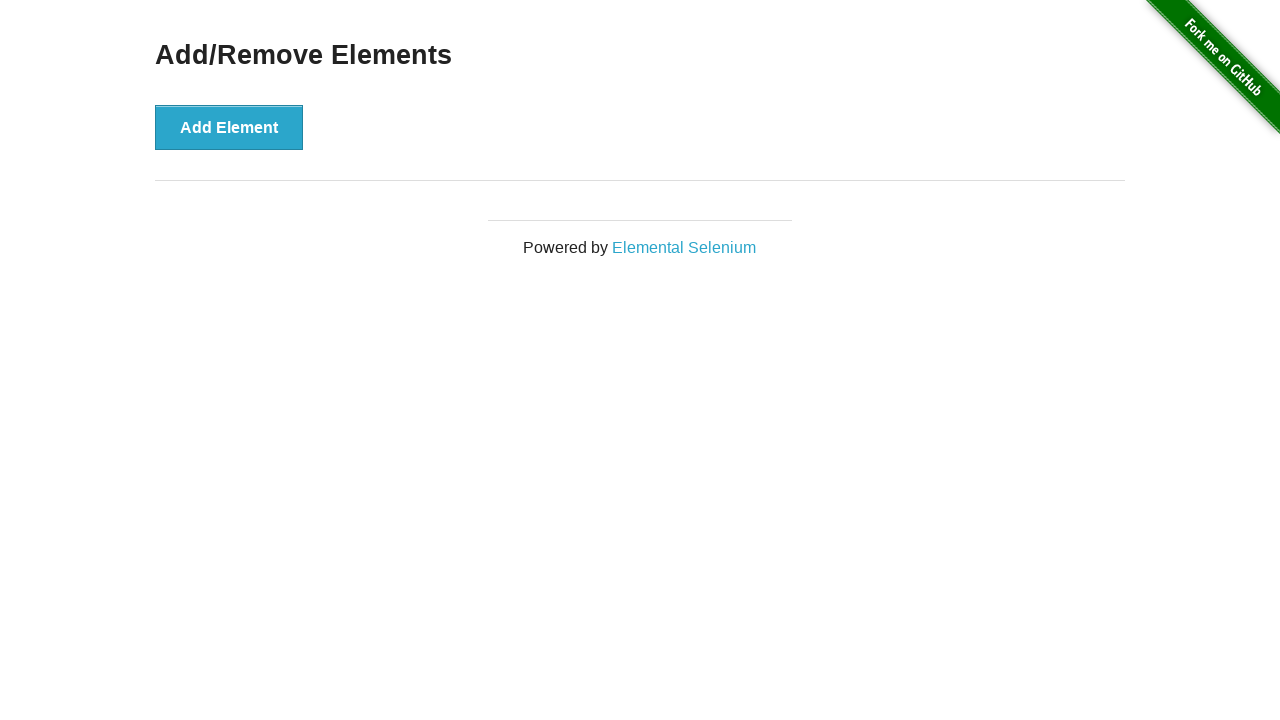

Waited for page header to load
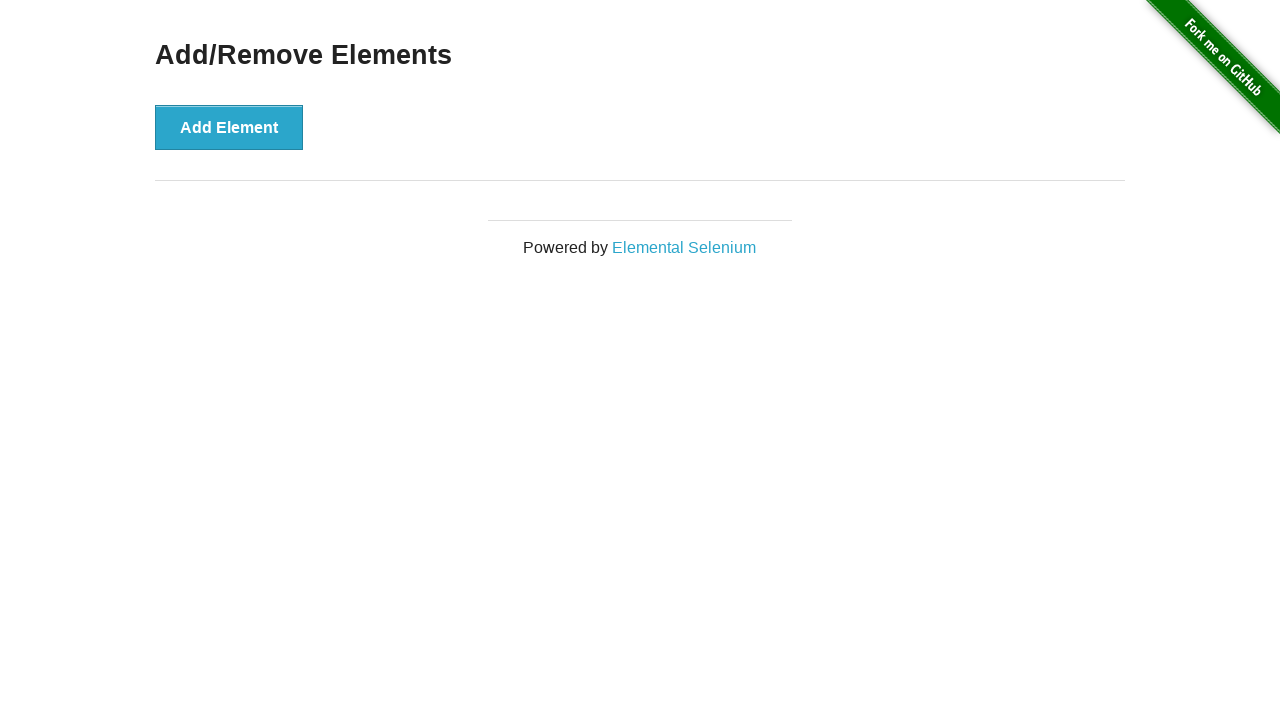

Verified page header text is 'Add/Remove Elements'
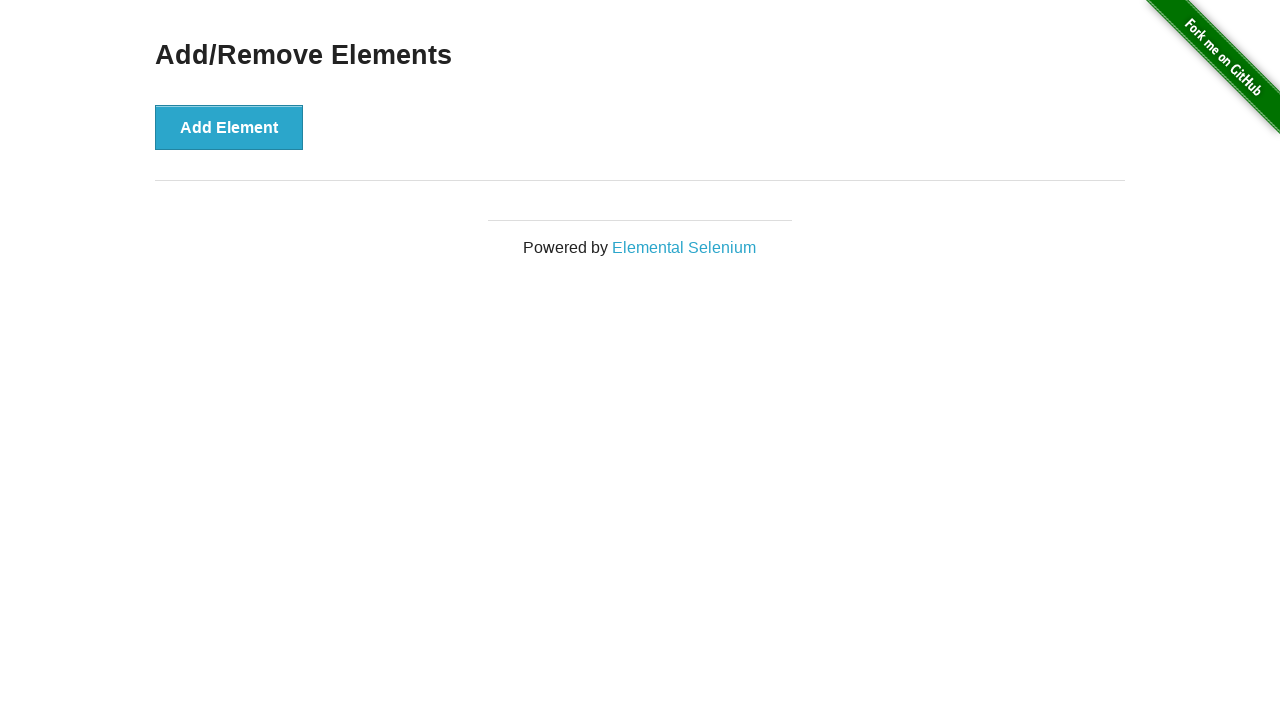

Clicked Add Element button for first element at (229, 127) on button:has-text('Add Element')
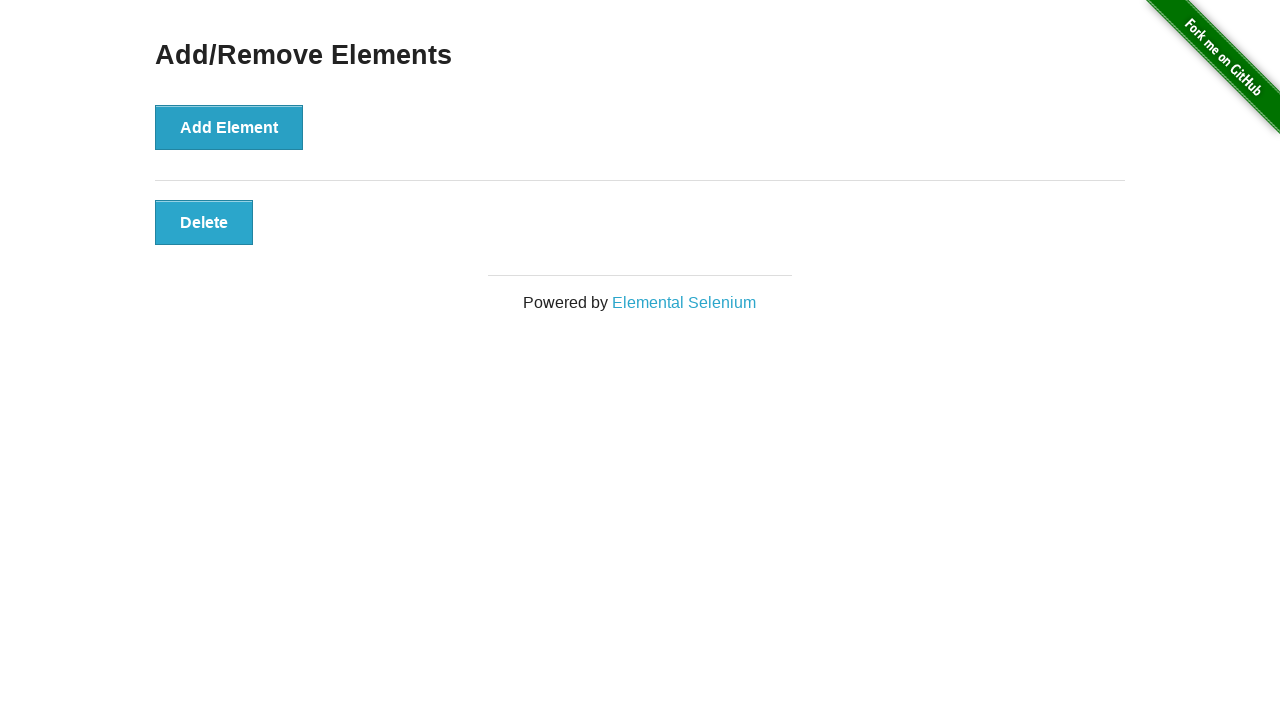

Clicked Add Element button for second element at (229, 127) on button:has-text('Add Element')
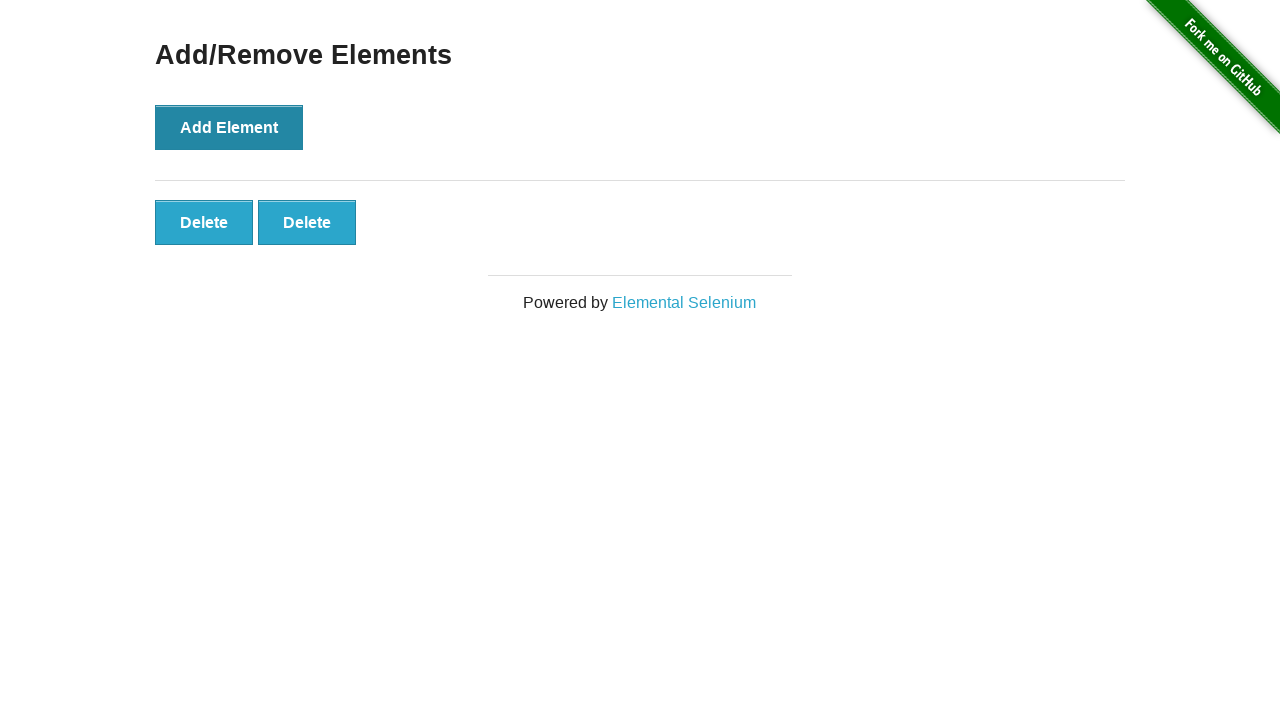

Clicked Delete button for first added element at (204, 222) on button.added-manually >> nth=0
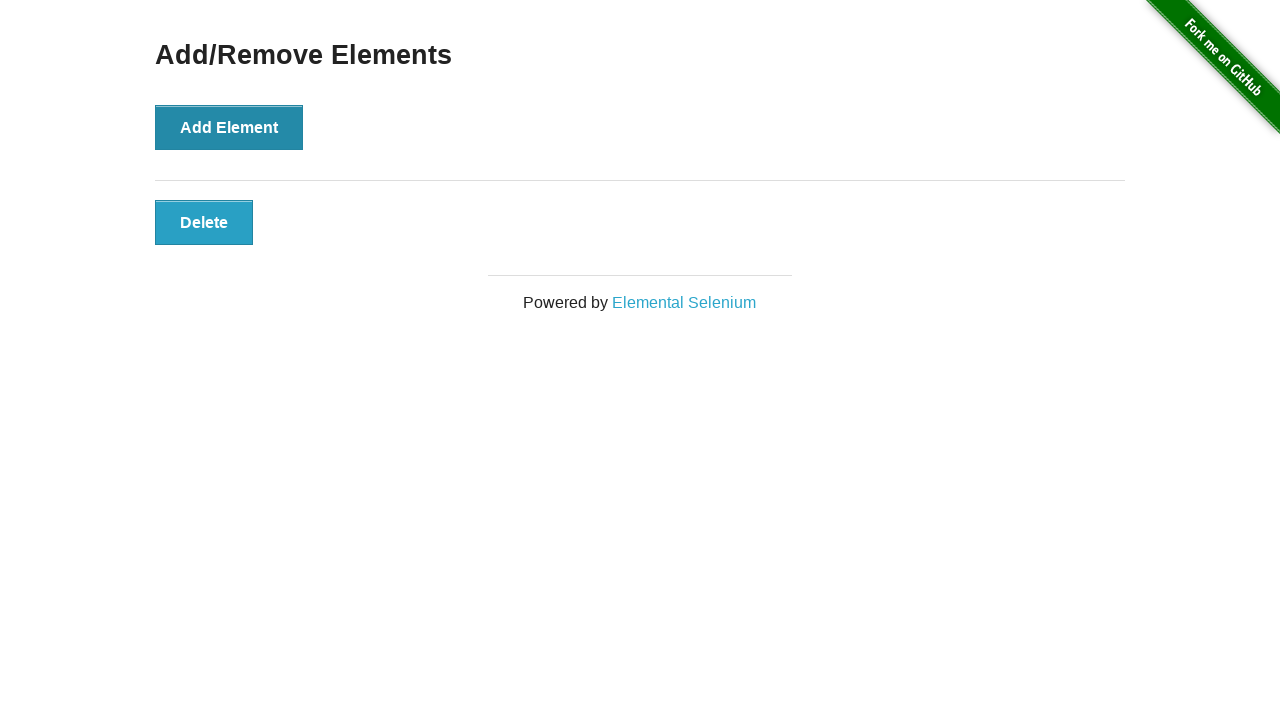

Clicked Delete button for second added element at (204, 222) on button.added-manually >> nth=0
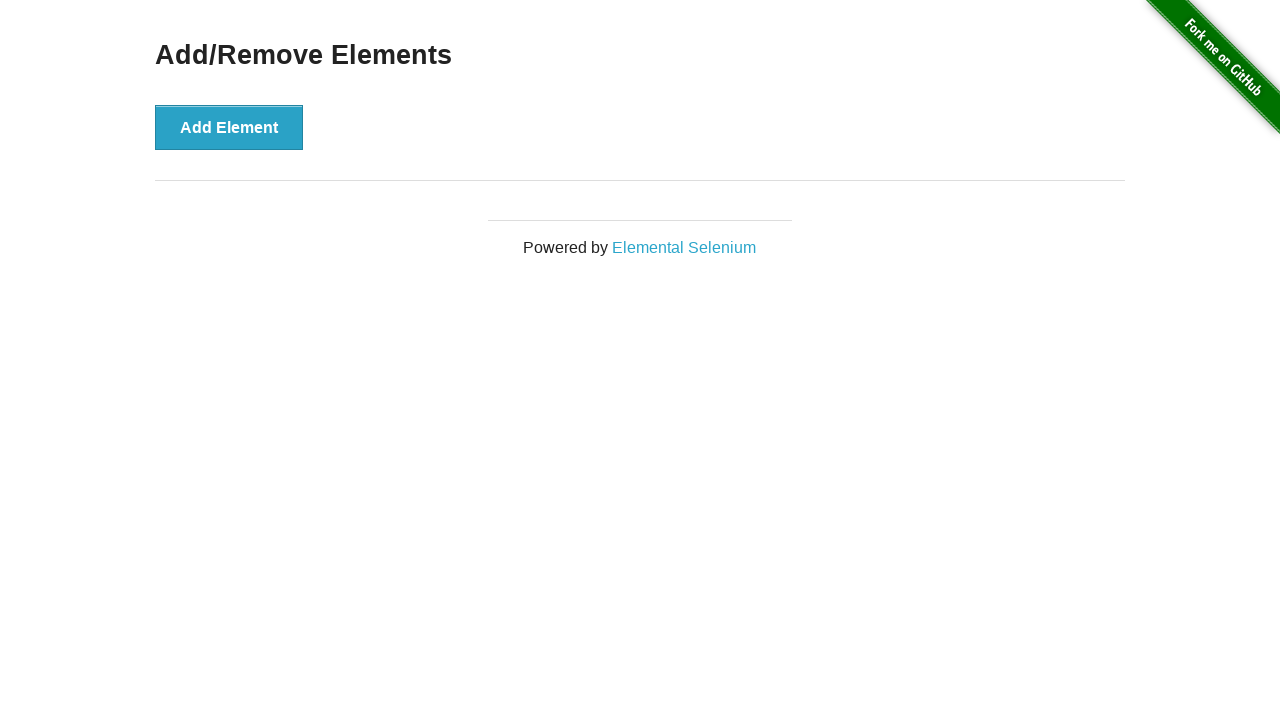

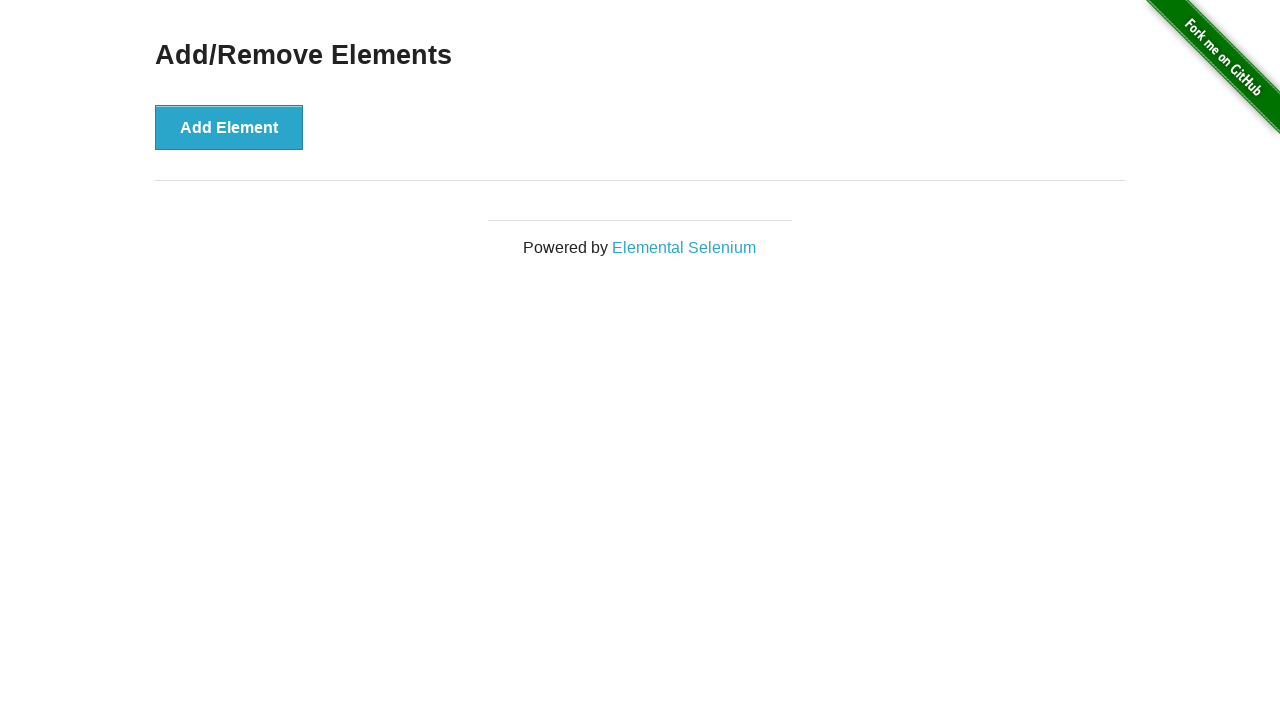